Tests that clicking the Top Lists footer link redirects to a page displaying top rated programming languages

Starting URL: https://www.99-bottles-of-beer.net/

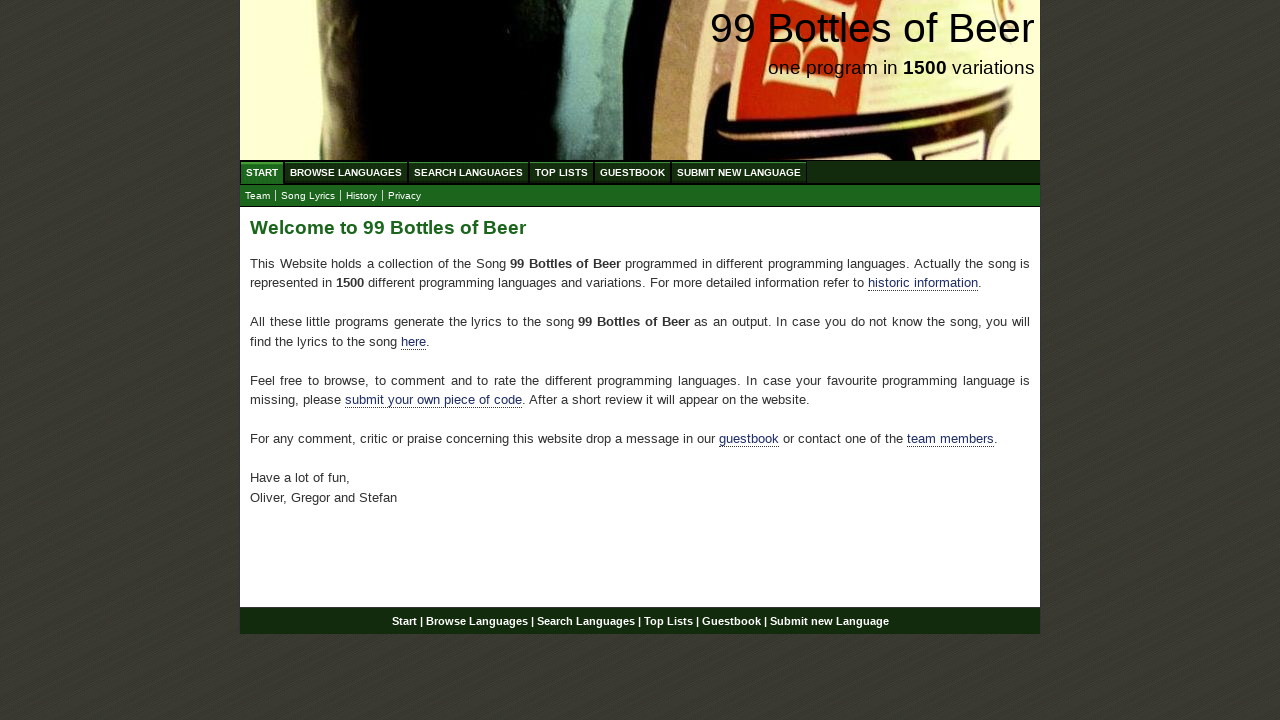

Clicked Top Lists footer link to navigate to top rated programming languages page at (668, 621) on xpath=//div[@id='footer']/p/a[@href='/toplist.html']
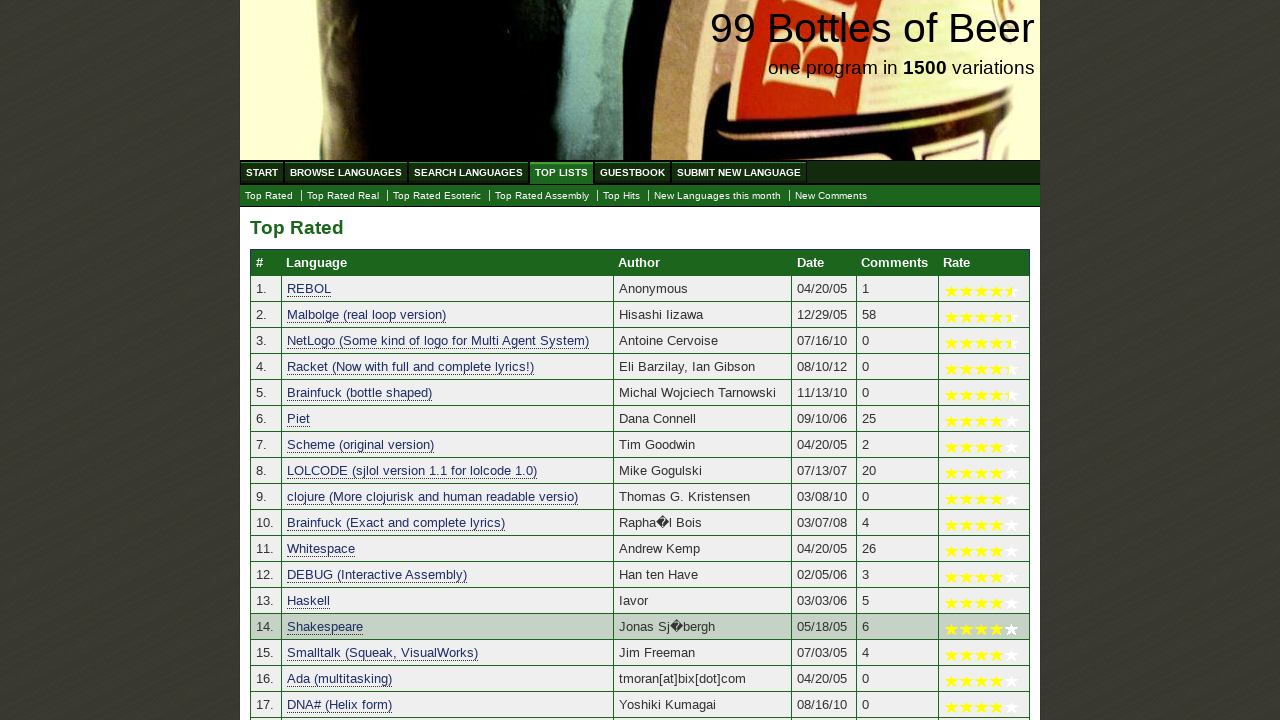

Top rated languages table loaded successfully
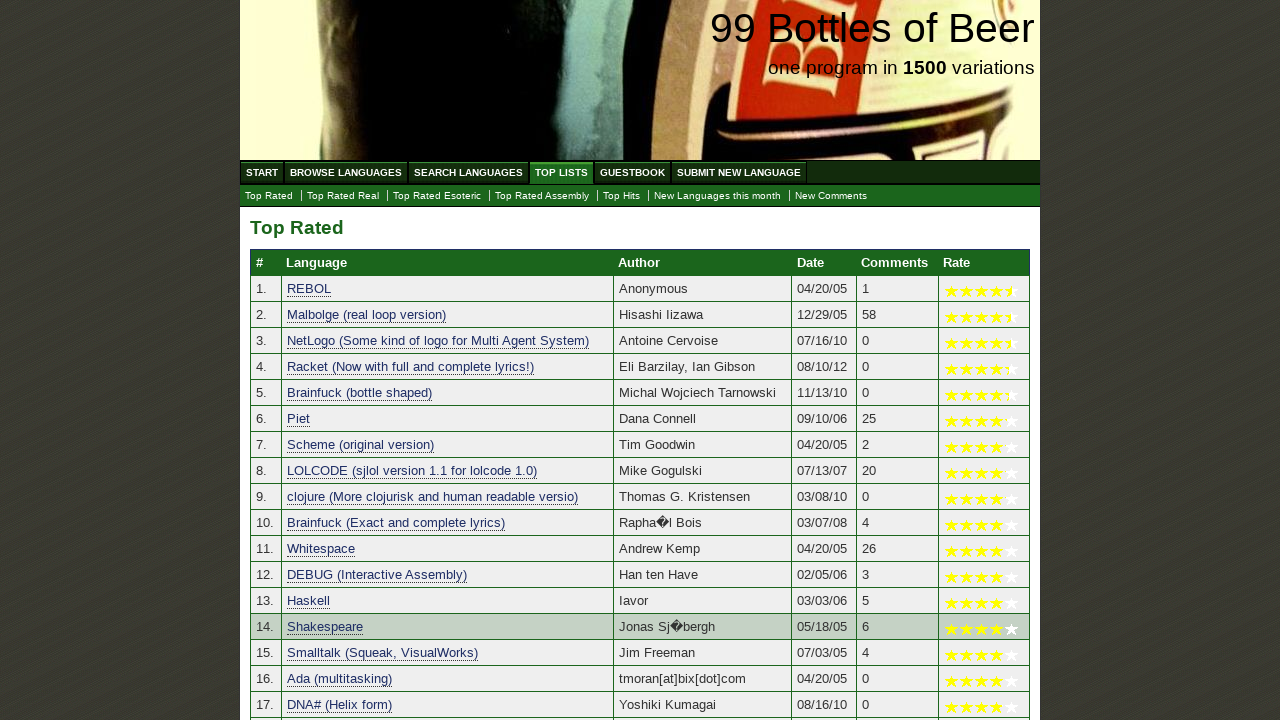

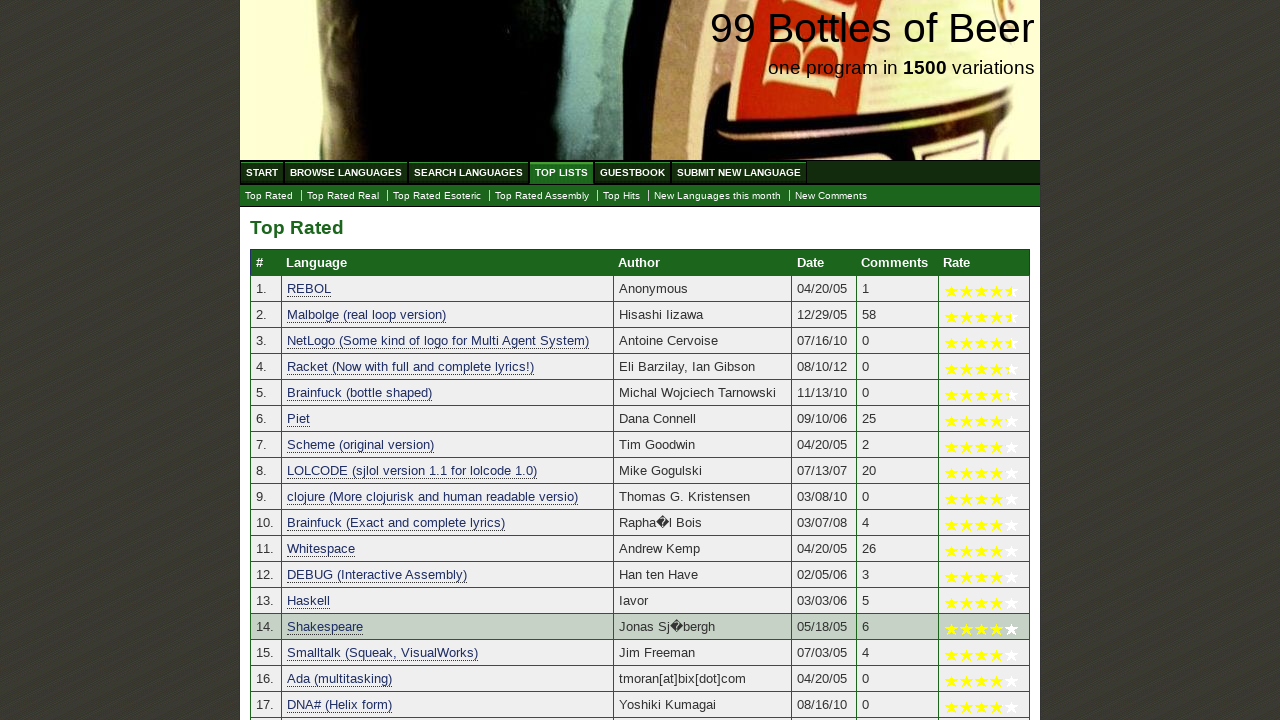